Tests static dropdown selection using different methods (by index, visible text, and value) on a practice page

Starting URL: https://rahulshettyacademy.com/dropdownsPractise/

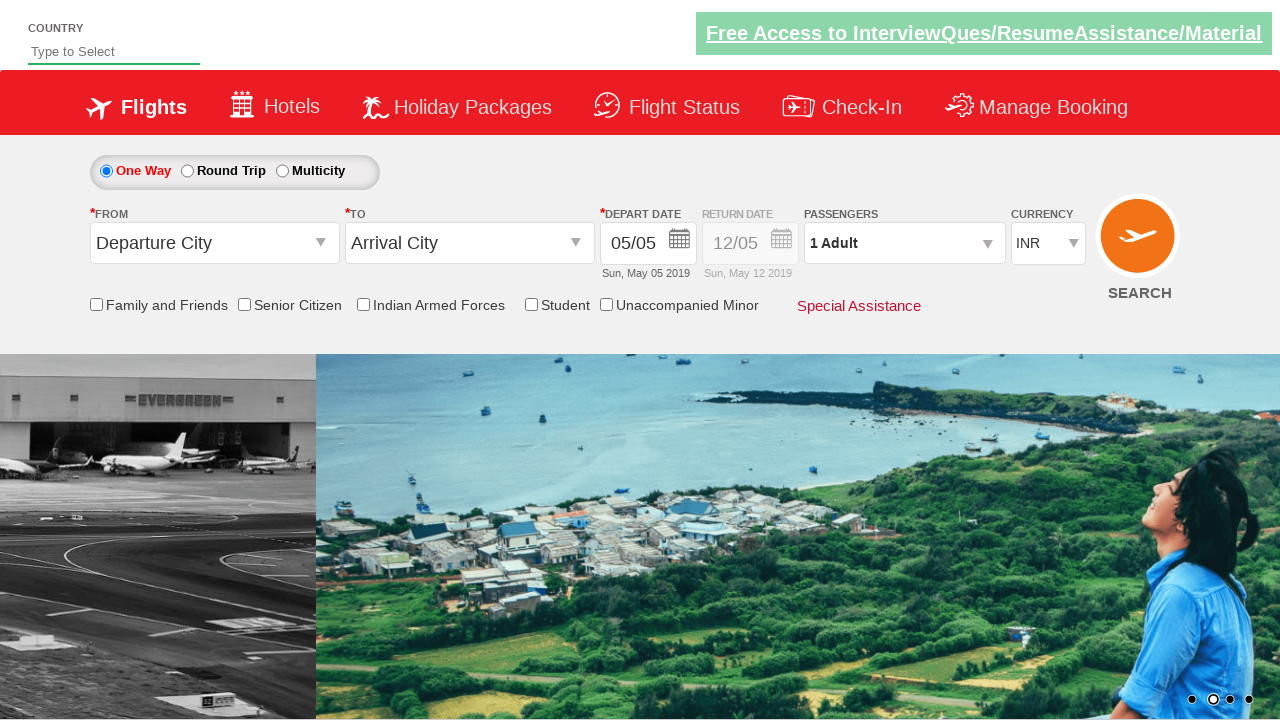

Selected 4th option (index 3) from currency dropdown on #ctl00_mainContent_DropDownListCurrency
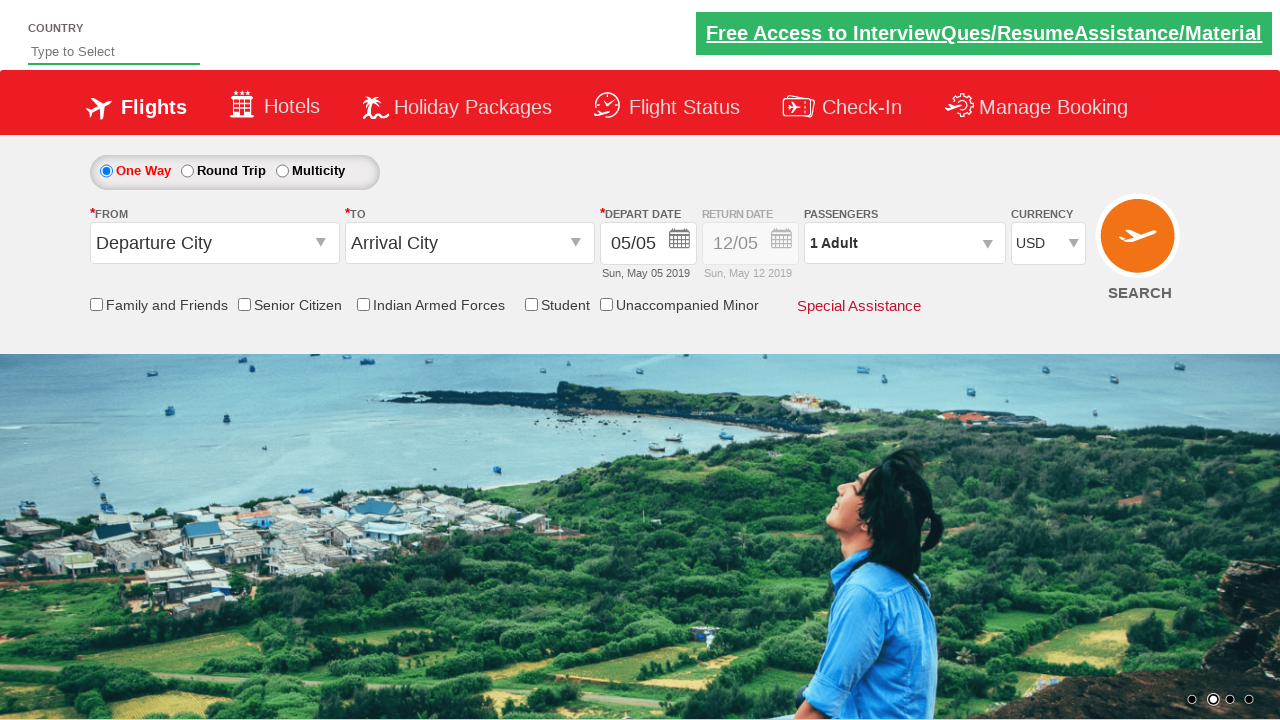

Selected 'AED' option from currency dropdown by visible text on #ctl00_mainContent_DropDownListCurrency
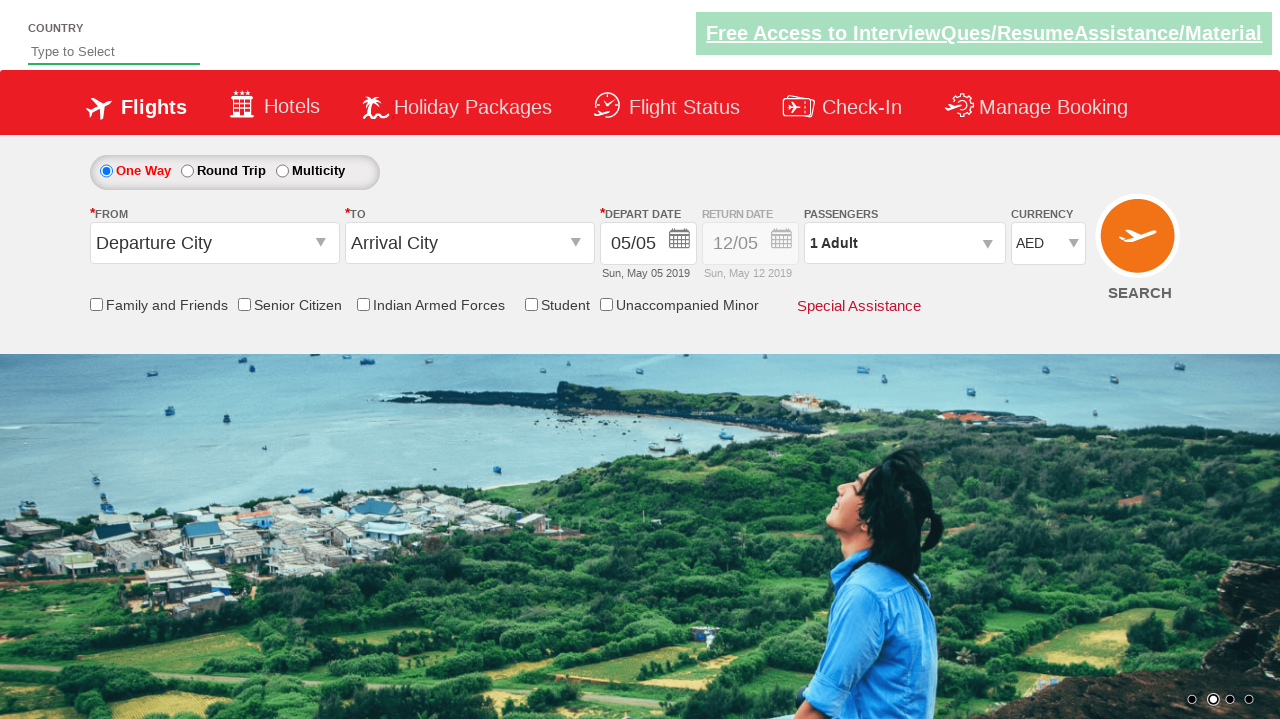

Selected 'INR' option from currency dropdown by value on #ctl00_mainContent_DropDownListCurrency
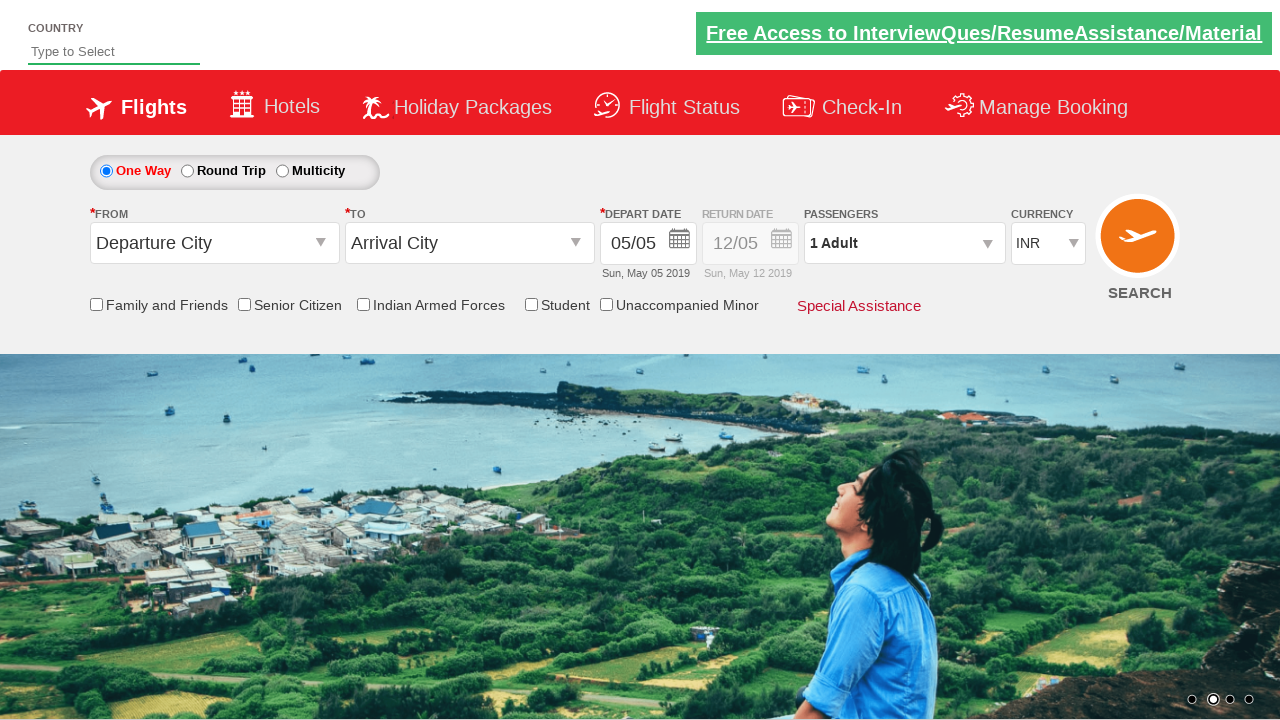

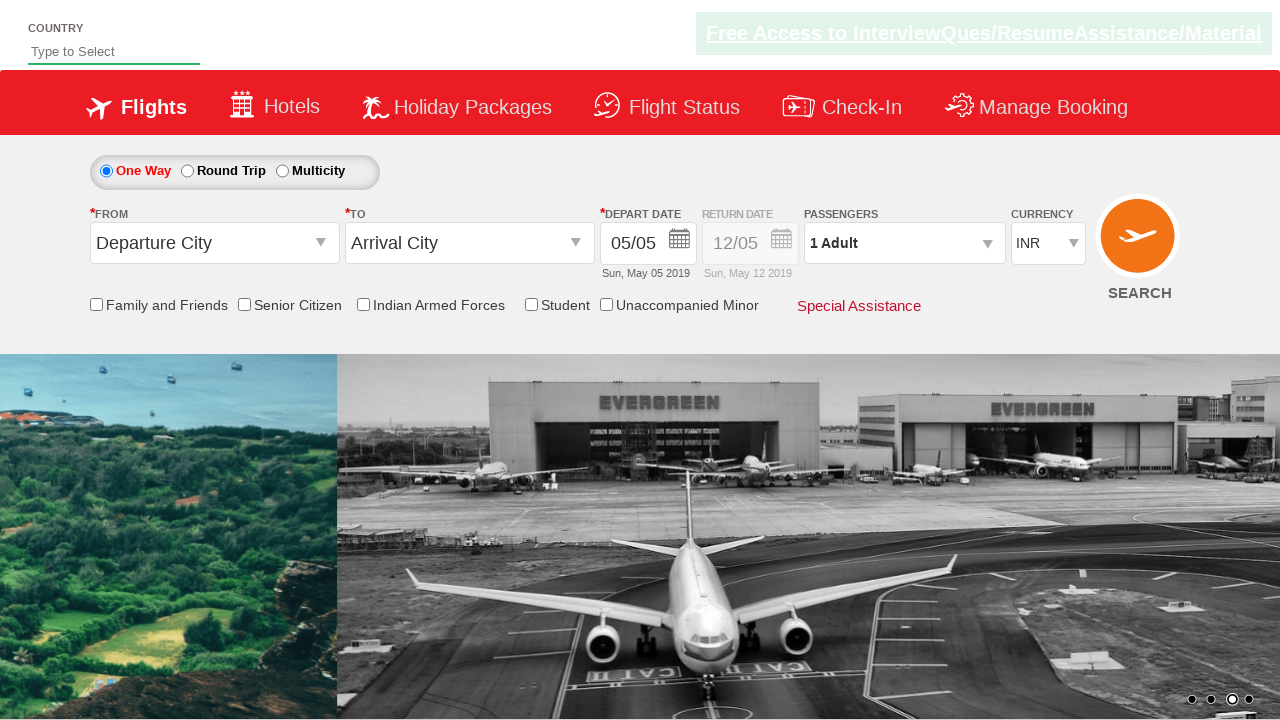